Tests multi-select dropdown functionality by selecting multiple options using different methods (visible text, index, and value), then deselecting one option.

Starting URL: https://training-support.net/webelements/selects

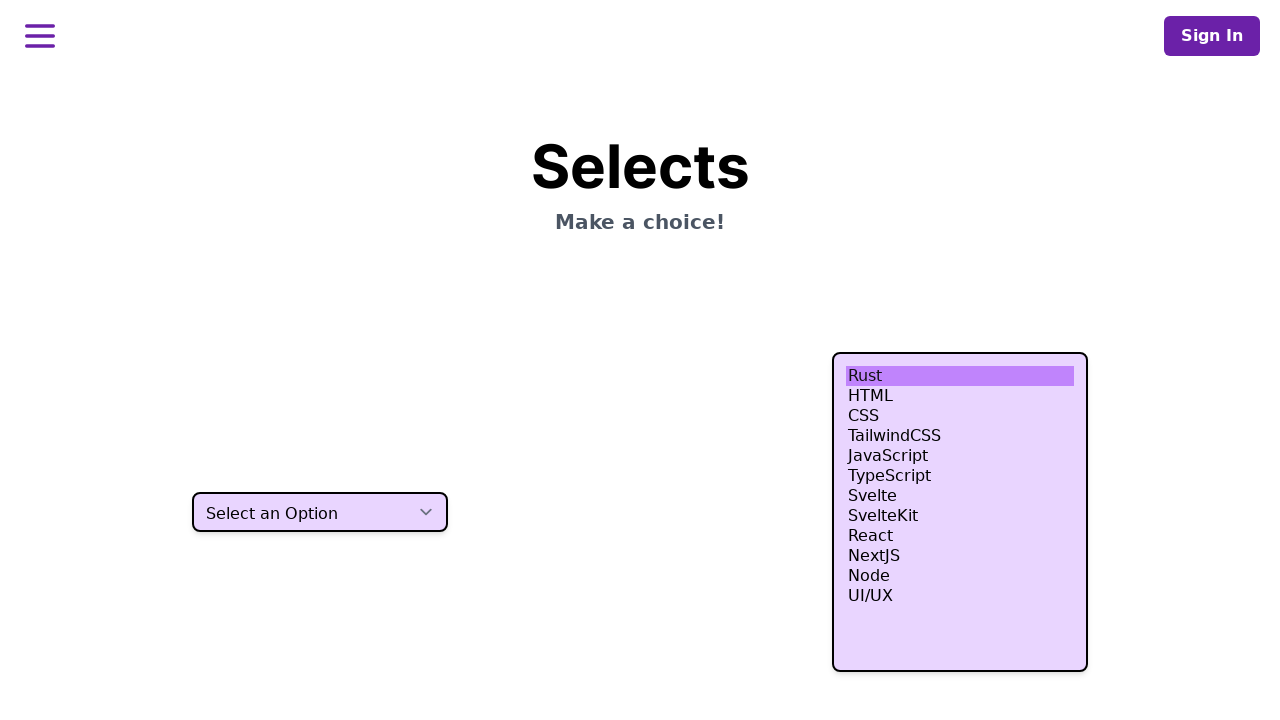

Selected 'HTML' option using visible text from multi-select dropdown on select.h-80
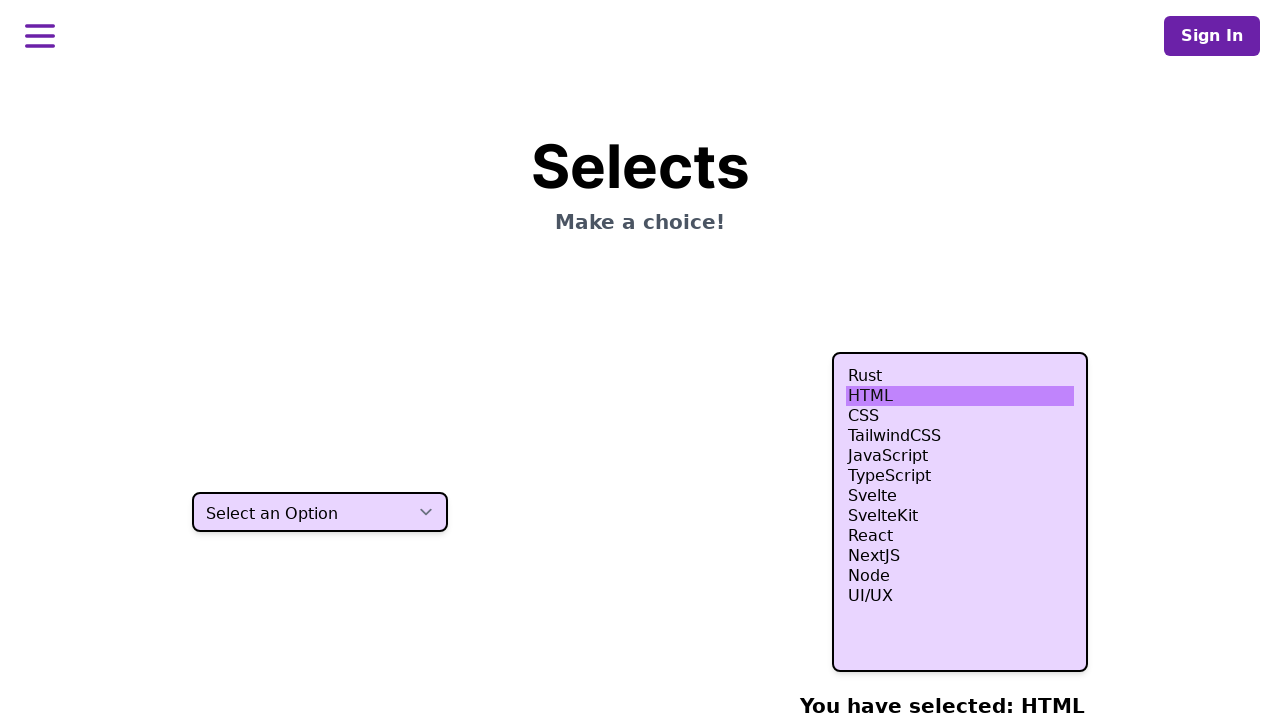

Selected option at index 3 from multi-select dropdown on select.h-80
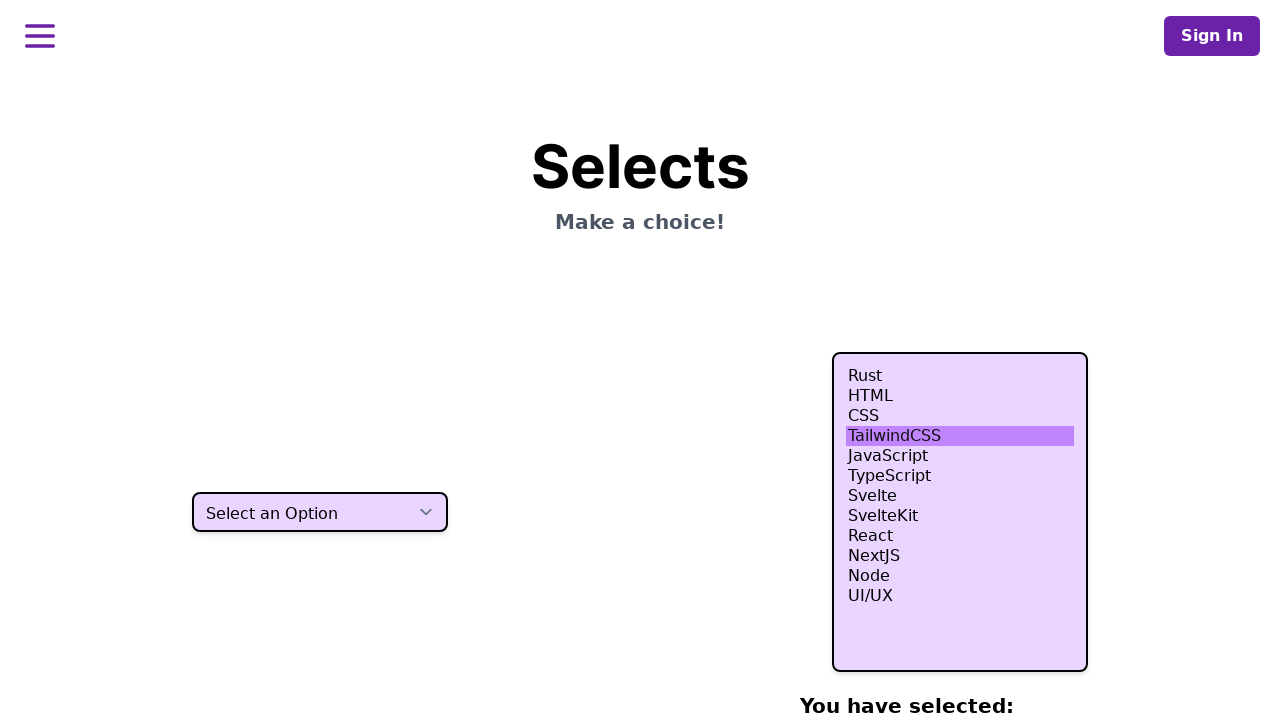

Selected option at index 4 from multi-select dropdown on select.h-80
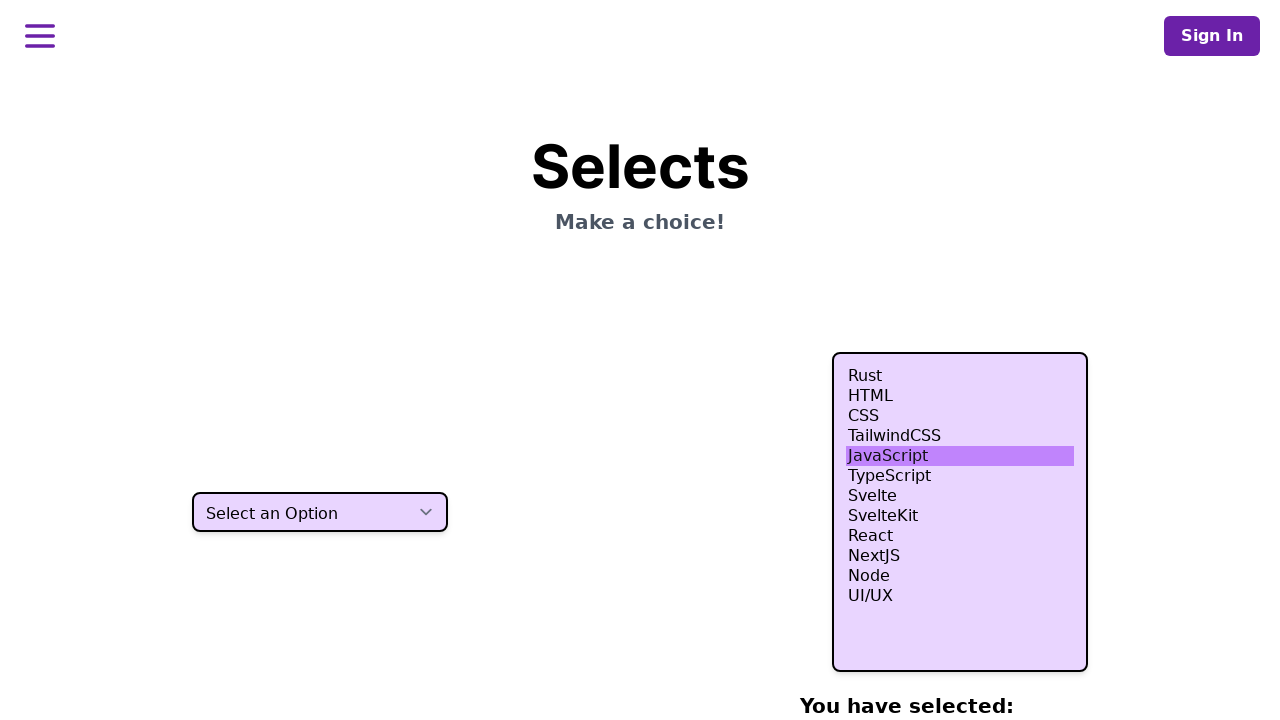

Selected option at index 5 from multi-select dropdown on select.h-80
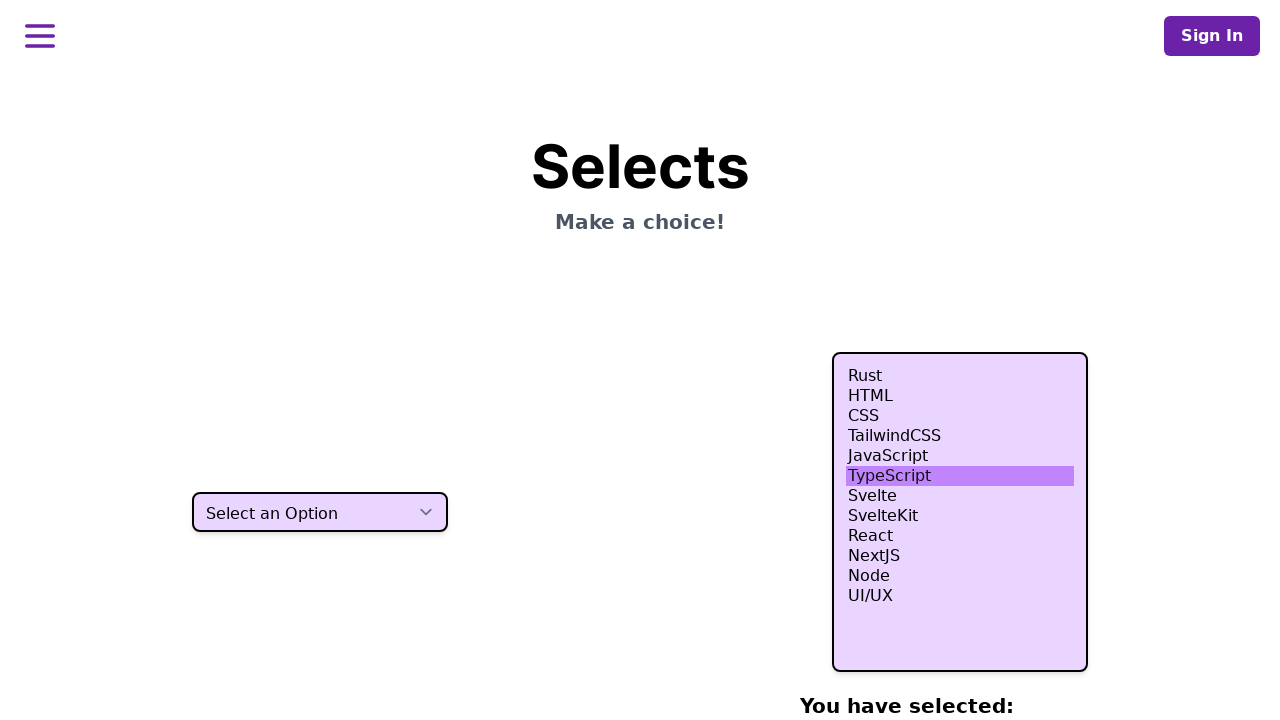

Selected 'Node' option using value attribute 'nodejs' from multi-select dropdown on select.h-80
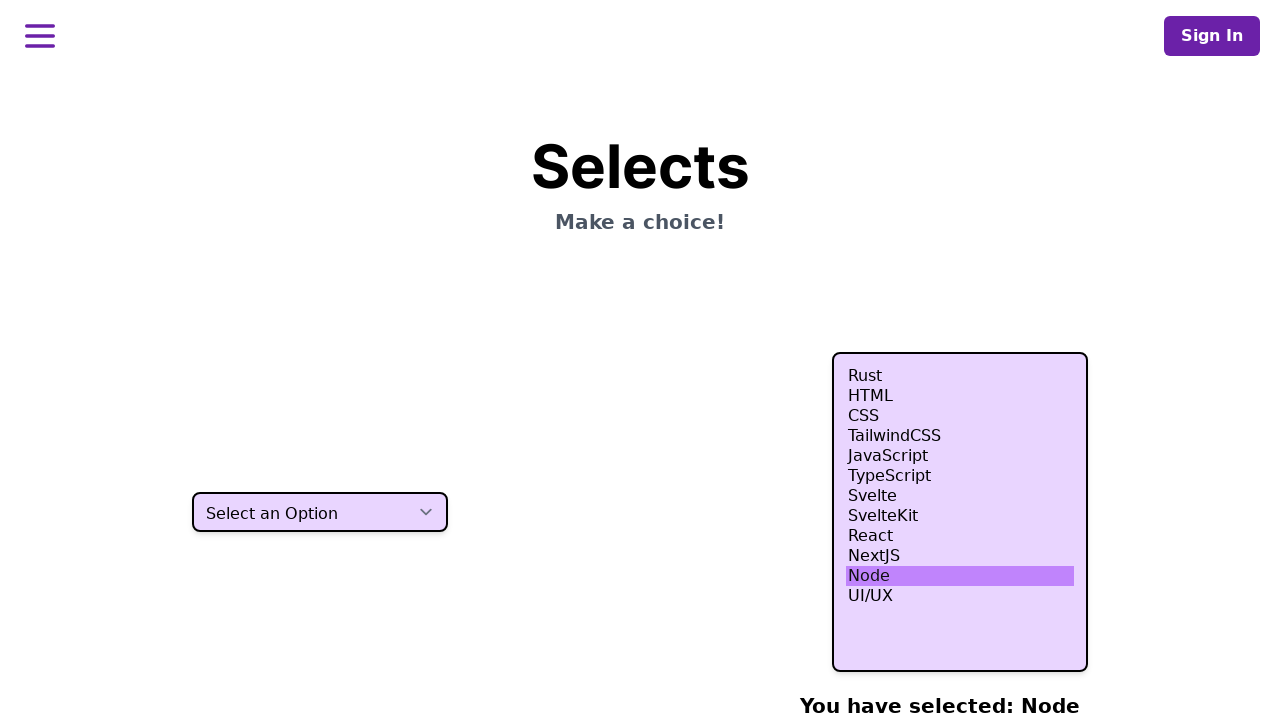

Re-selected 'HTML' option to modify multi-select choices on select.h-80
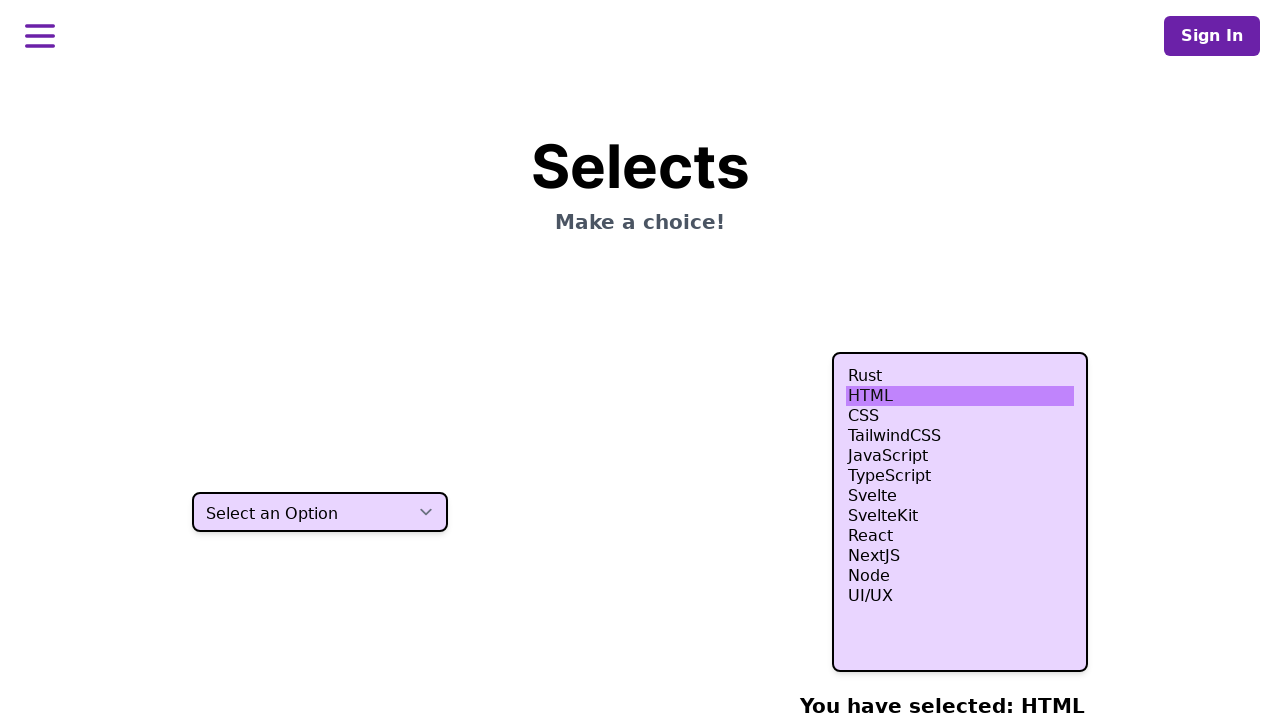

Re-selected options at indices 3 and 5, deselecting index 4 on select.h-80
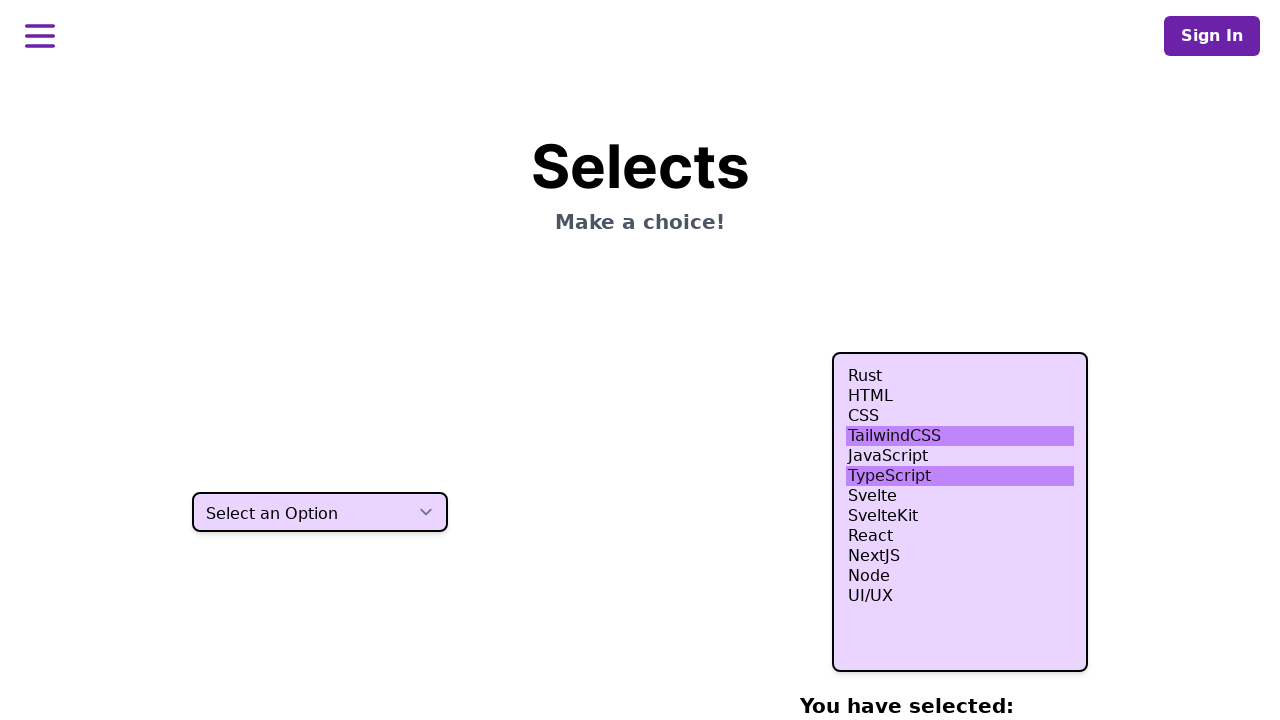

Re-selected 'Node' option using value attribute to finalize multi-select state on select.h-80
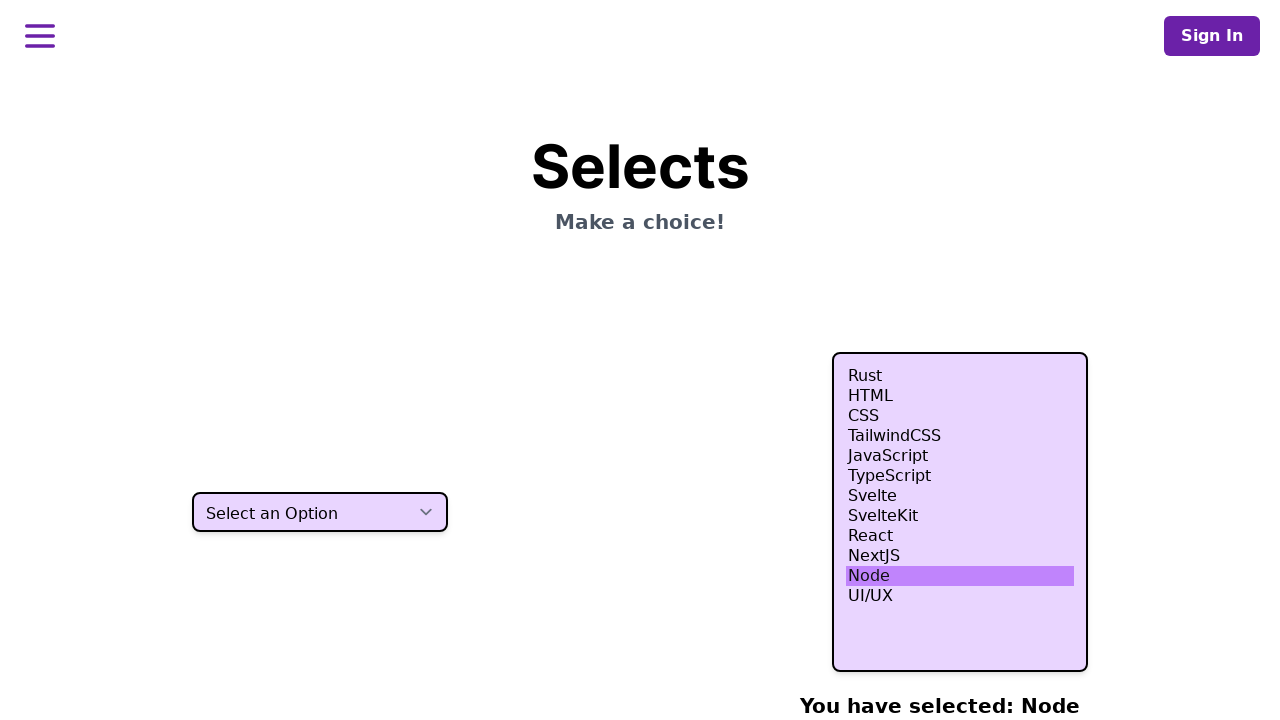

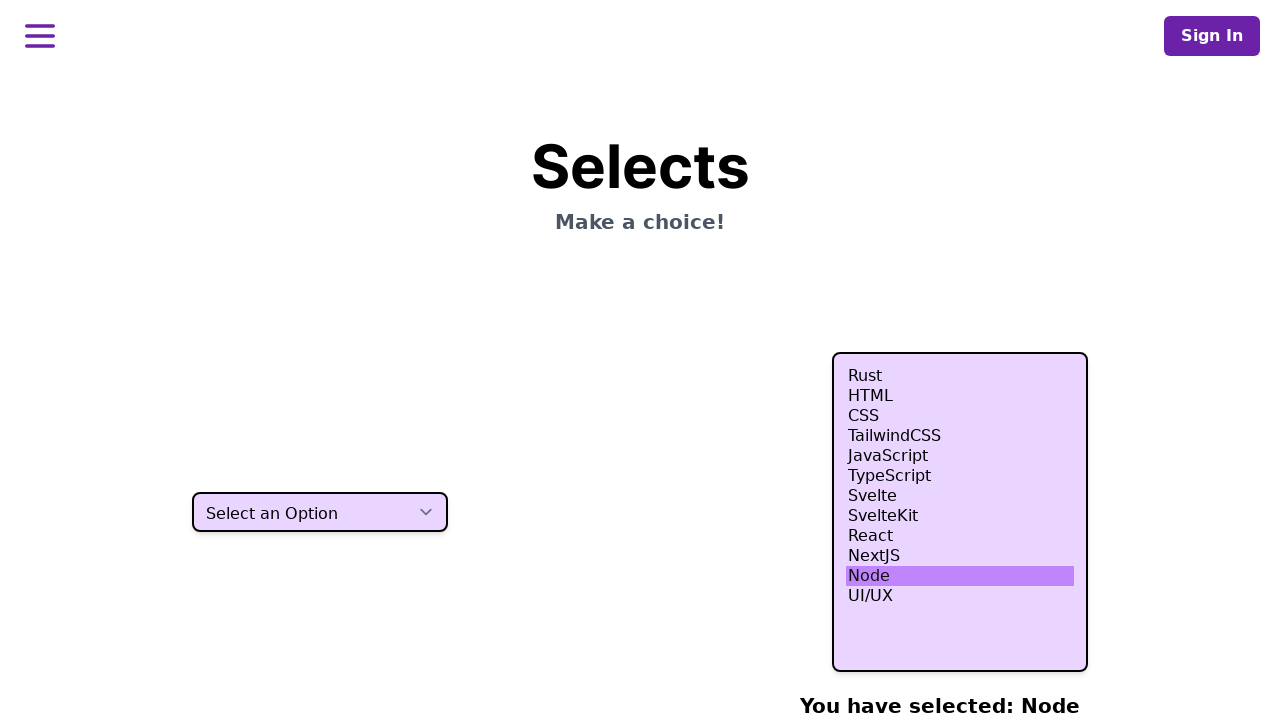